Opens GitHub's homepage and verifies the page loads successfully by checking the title is accessible.

Starting URL: https://github.com

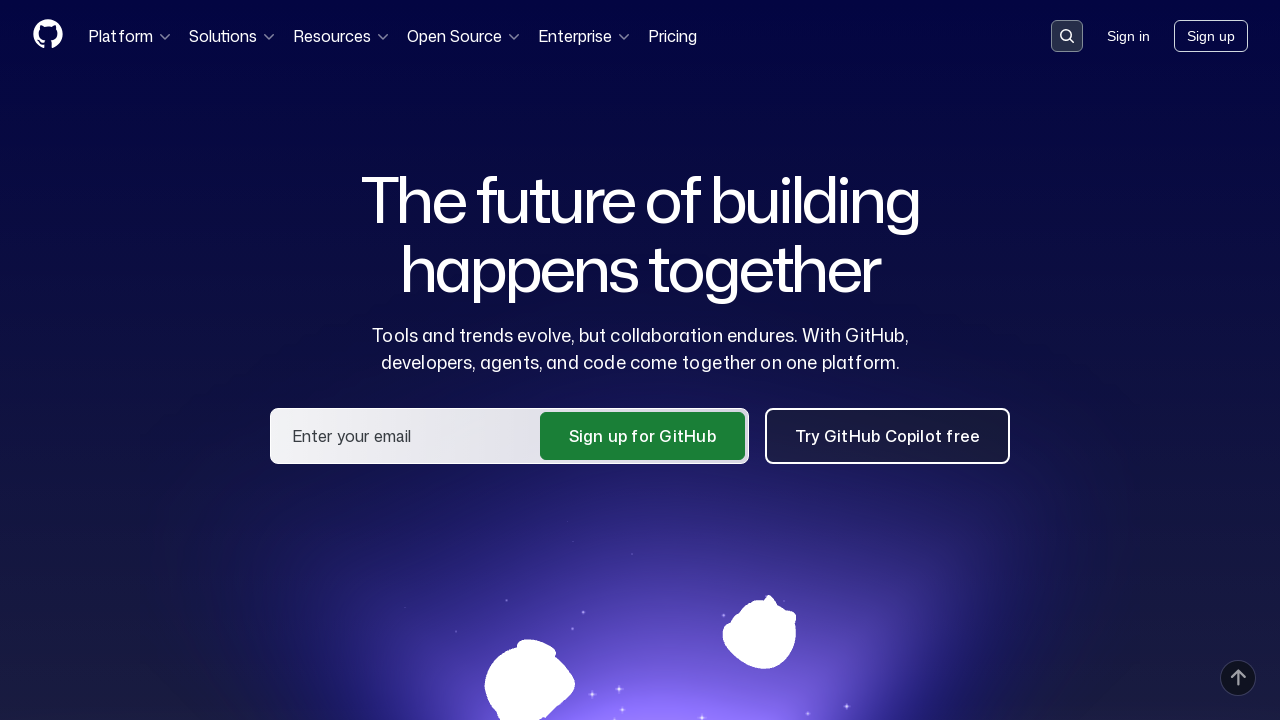

Navigated to GitHub homepage
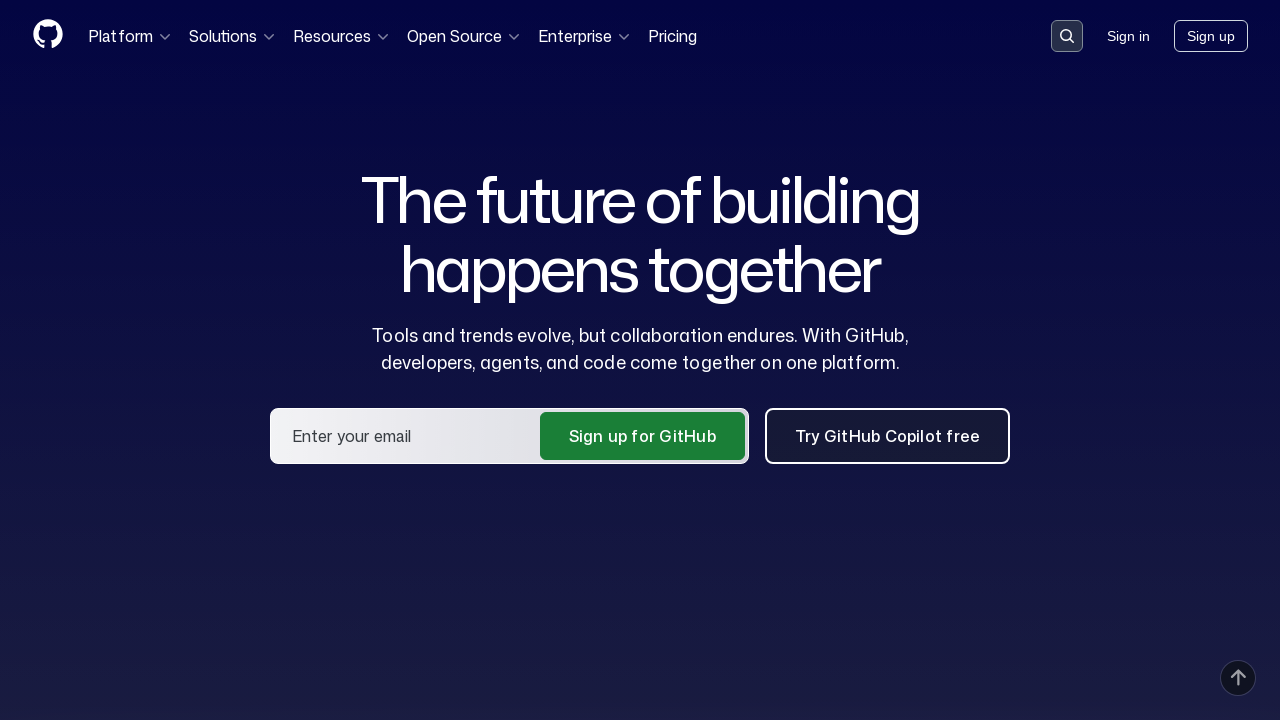

Page fully loaded - DOM content ready
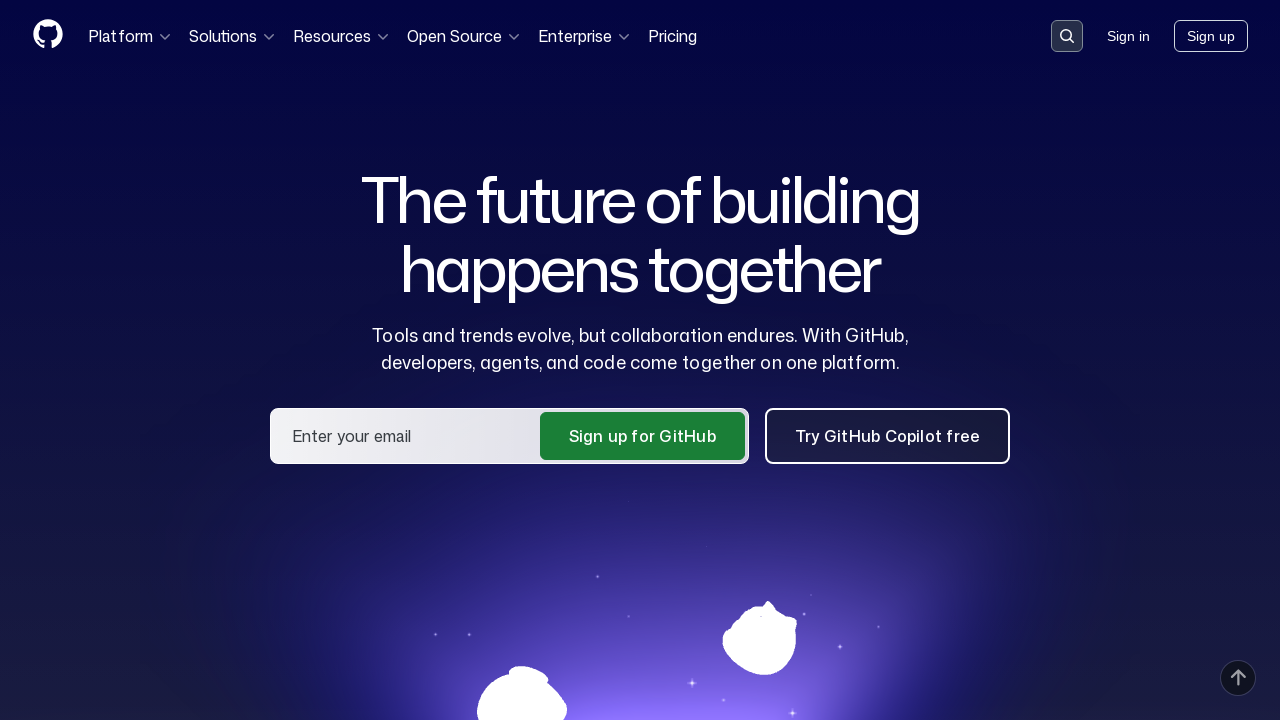

Verified page title is accessible
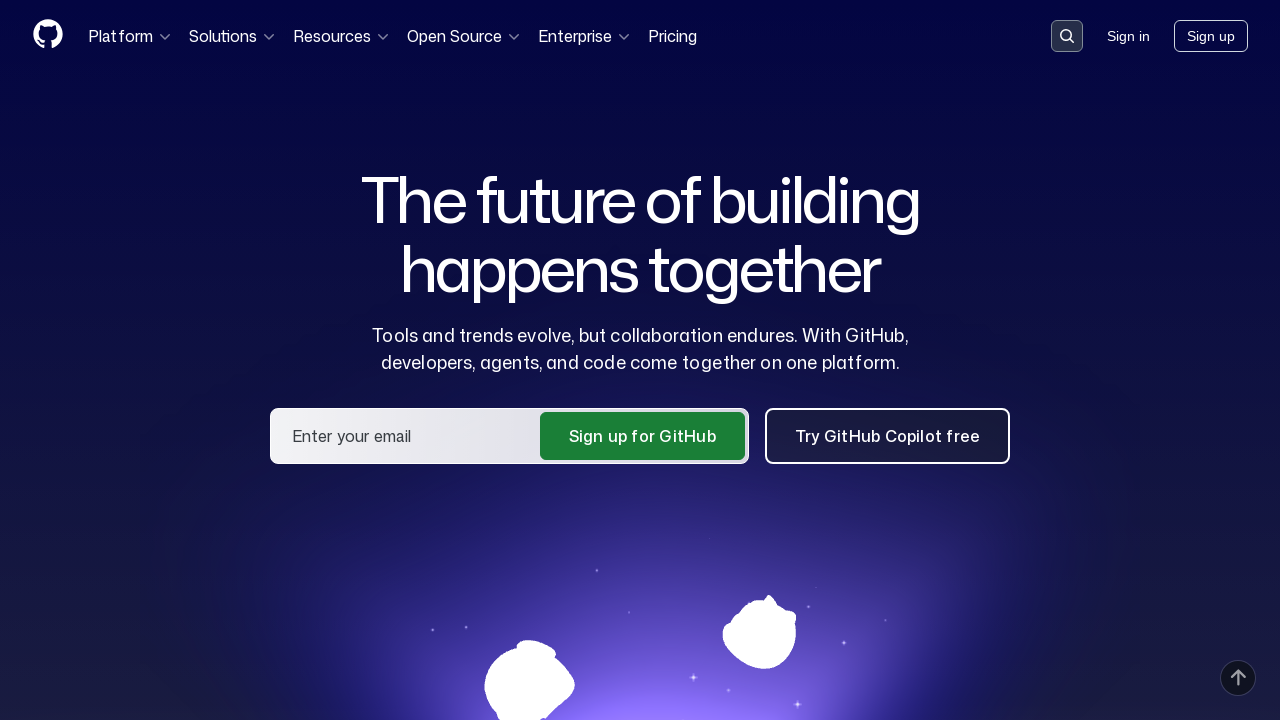

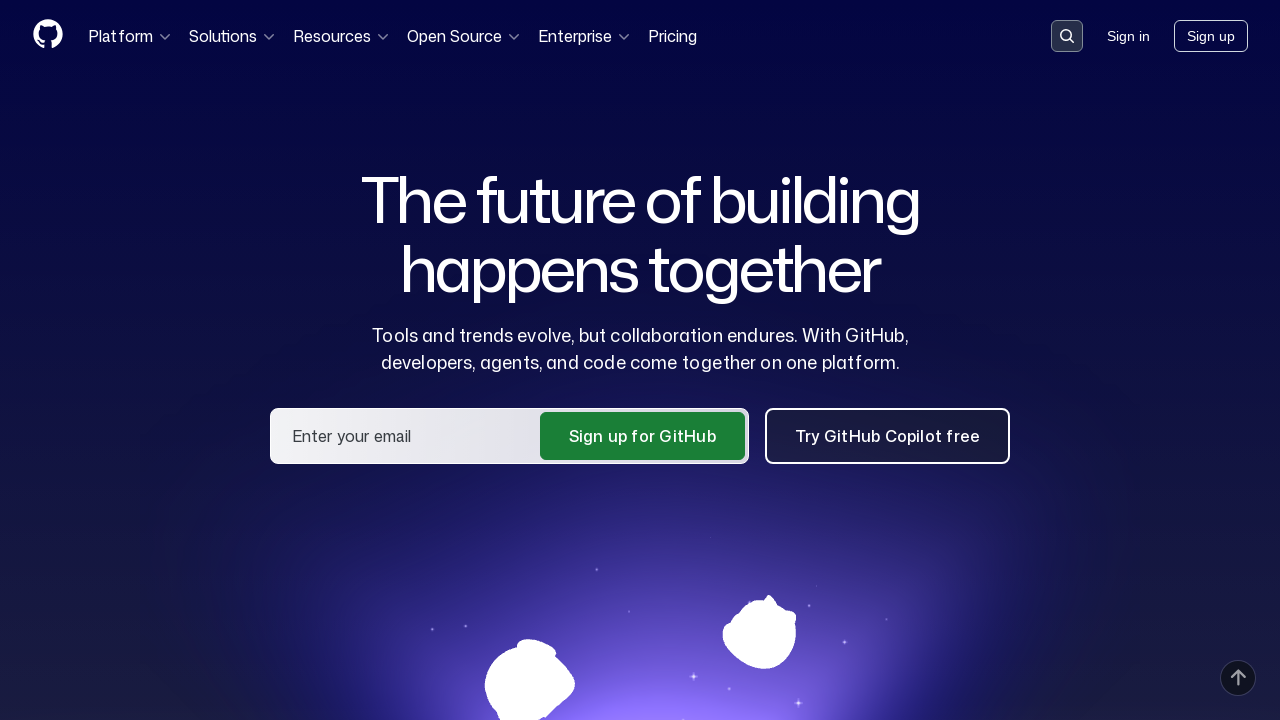